Tests opening a link in a new browser tab by performing a Ctrl+Click on the "Forgot your password?" link on the OrangeHRM demo site.

Starting URL: https://opensource-demo.orangehrmlive.com/

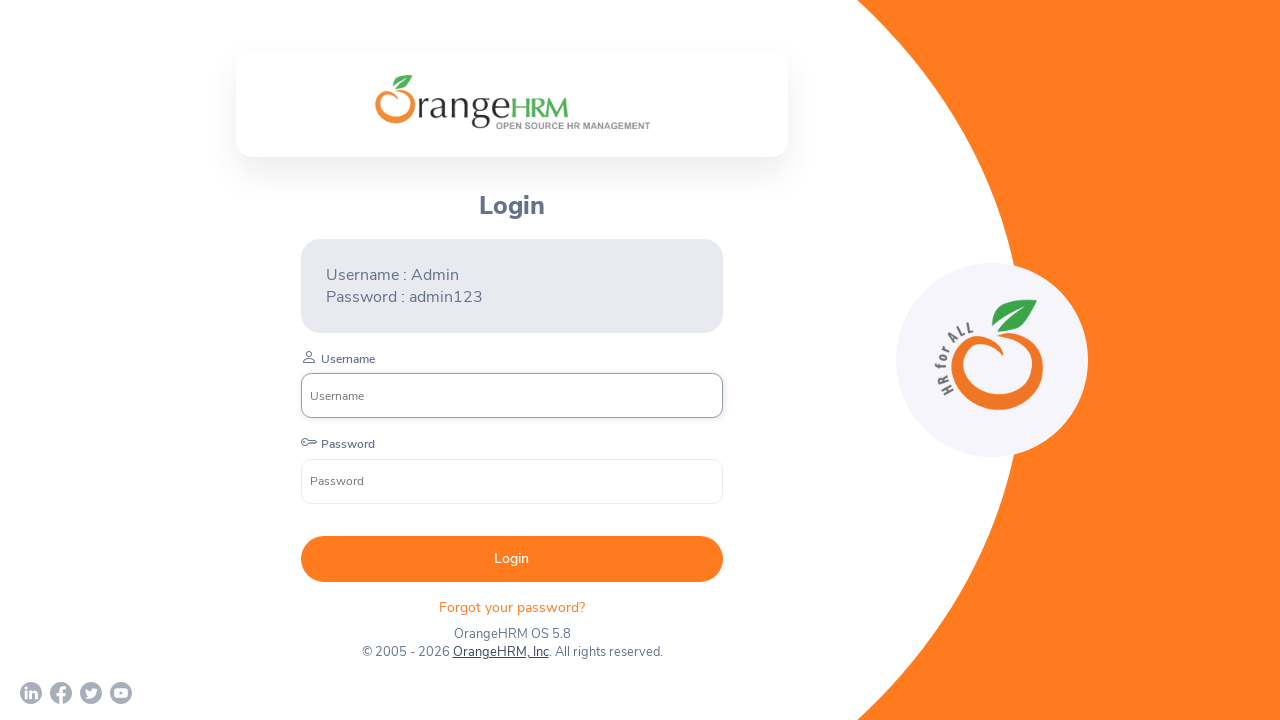

Waited for 'Forgot your password?' link to be present on the page
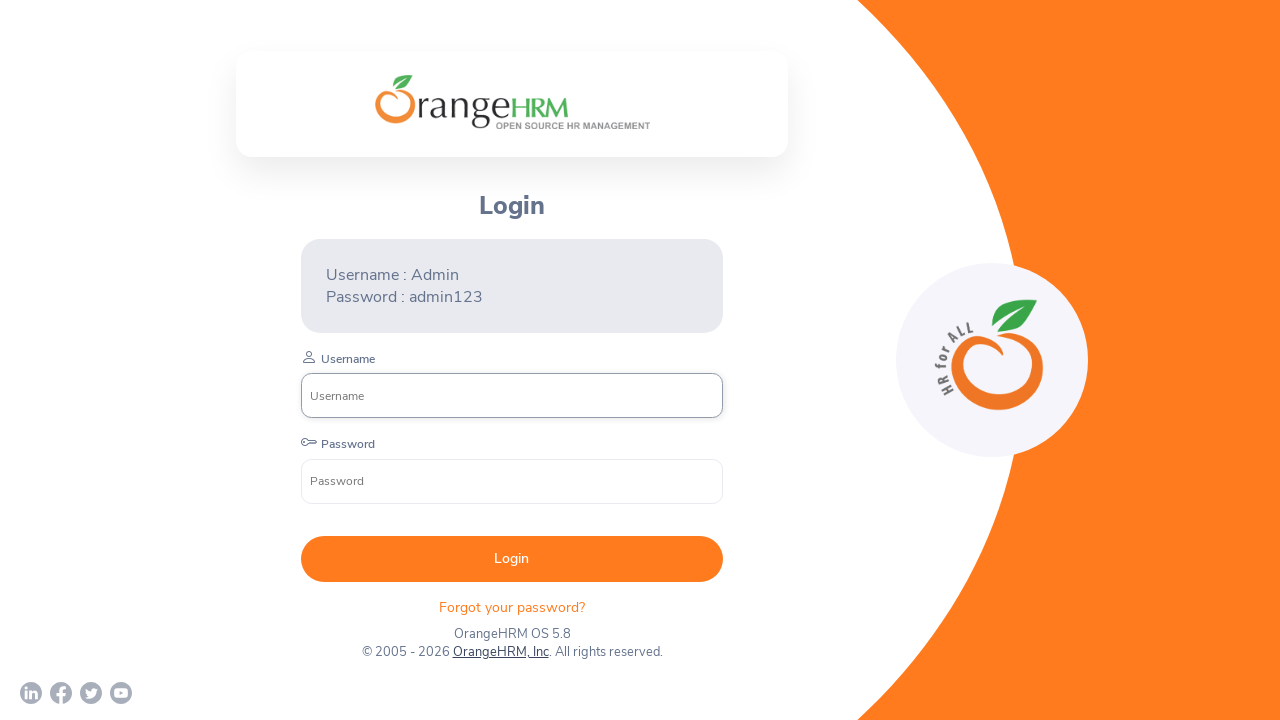

Performed Ctrl+Click on 'Forgot your password?' link to open in new tab at (512, 607) on text=Forgot your password?
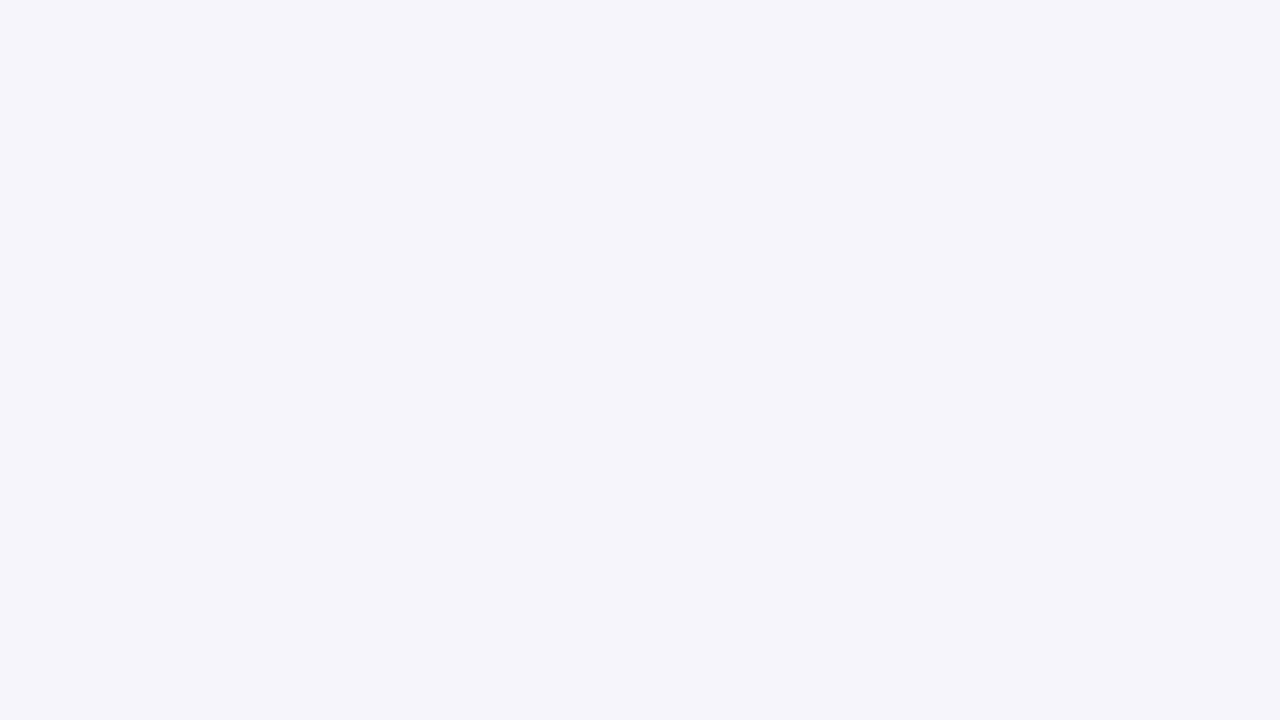

Waited 1 second for new tab to open
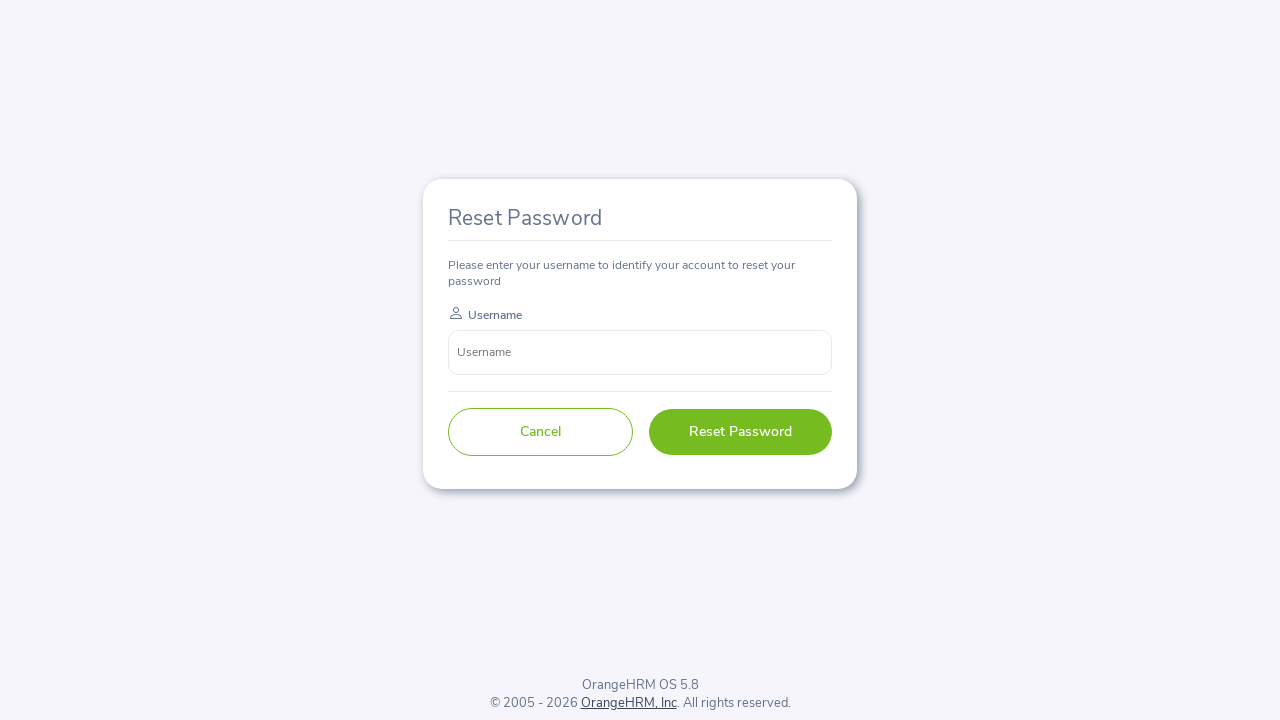

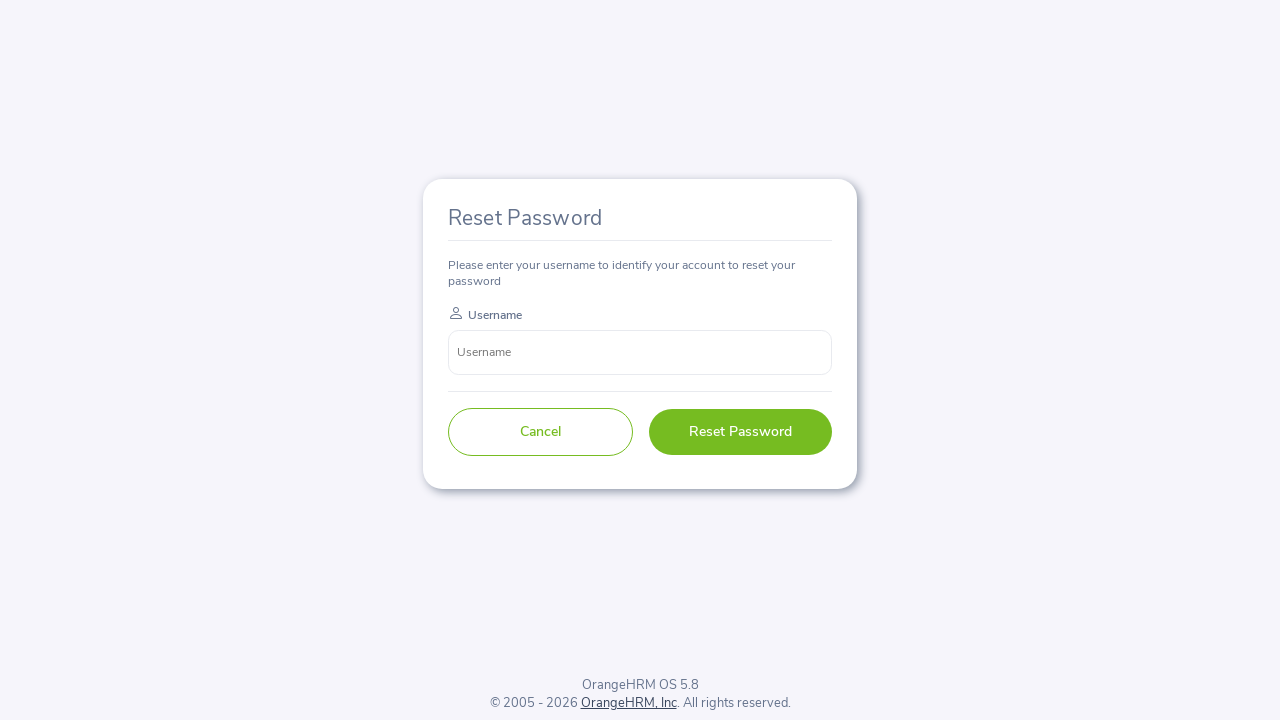